Tests the search functionality on python.org by entering "pycon" as a search query and verifying results are returned

Starting URL: http://www.python.org

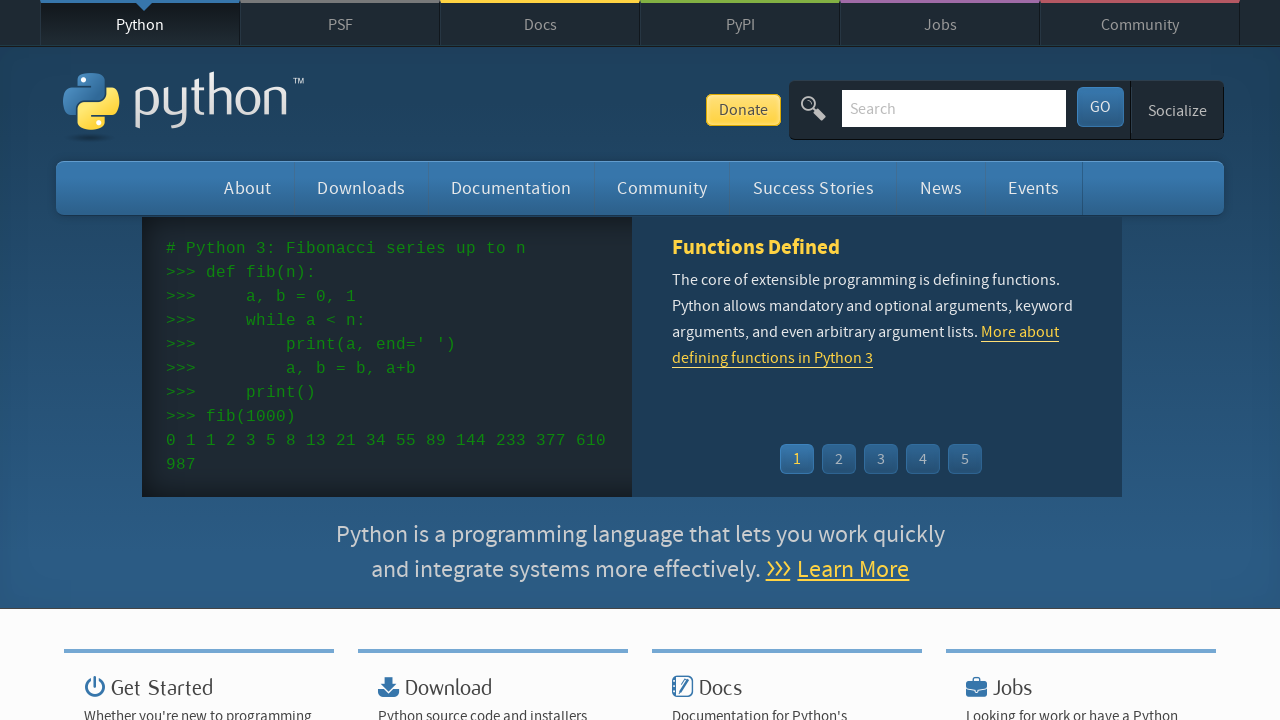

Verified 'Python' is in page title
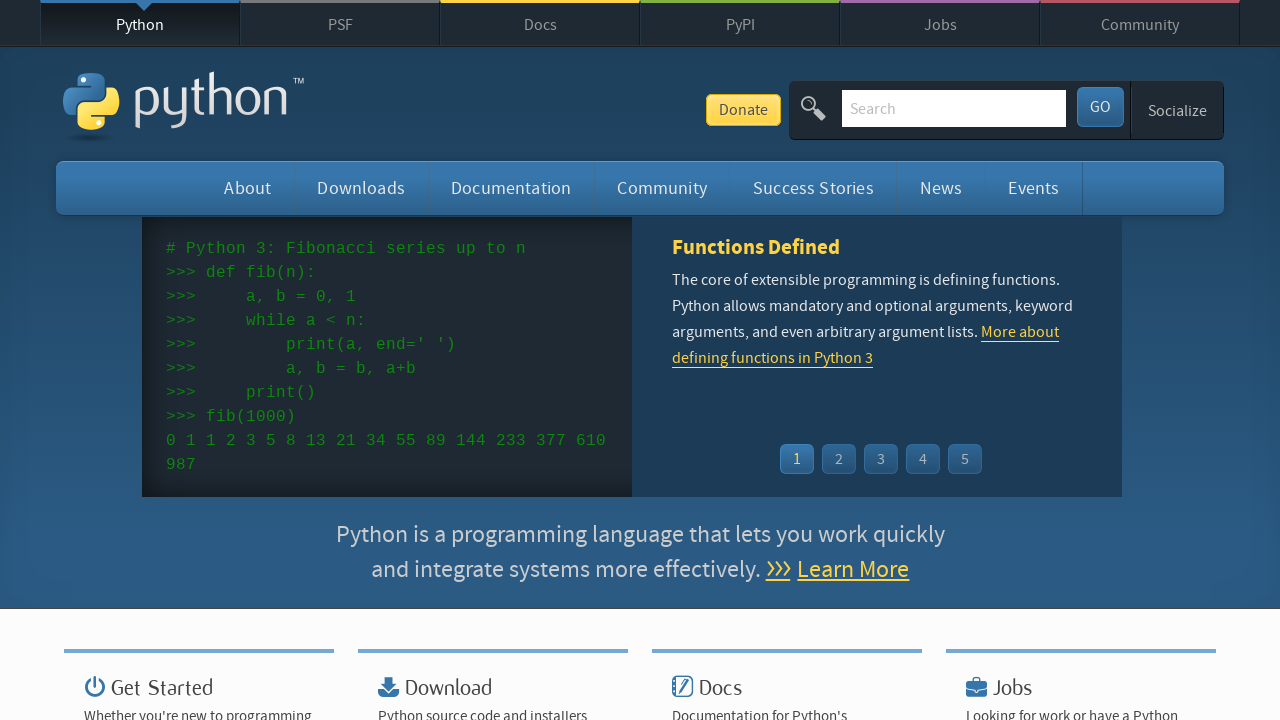

Filled search box with 'pycon' on input[name='q']
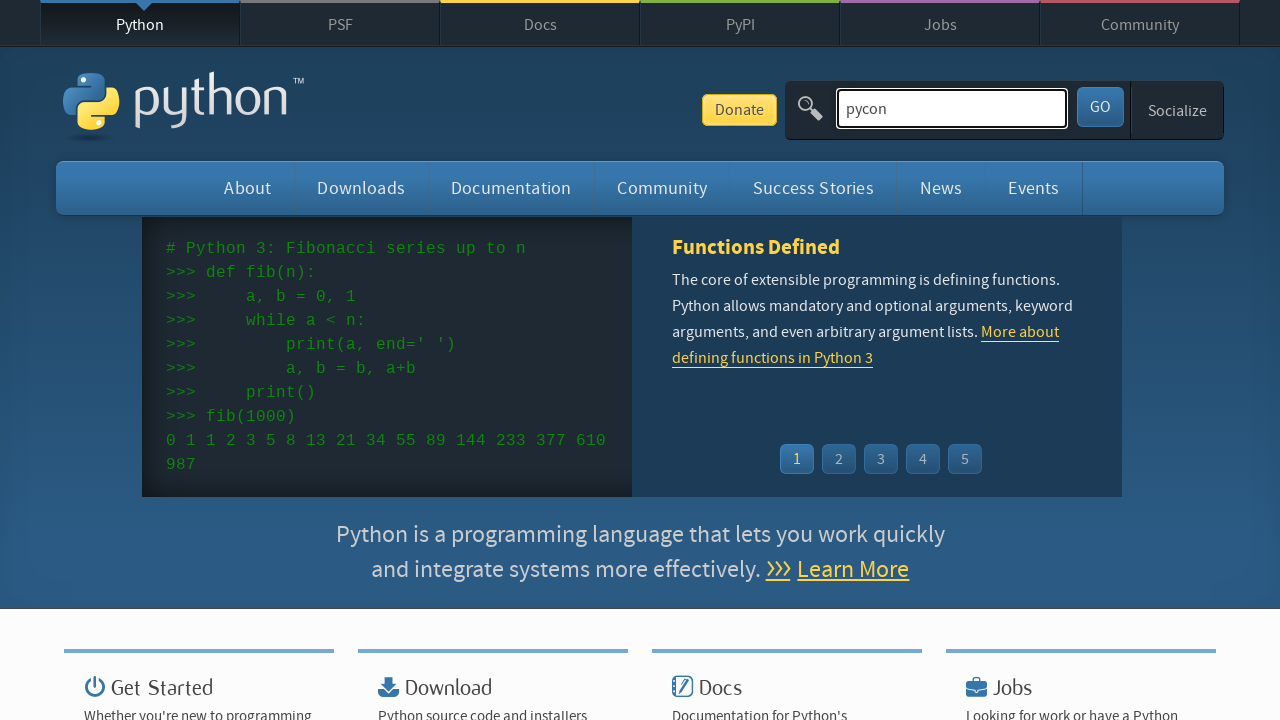

Pressed Enter to submit search query on input[name='q']
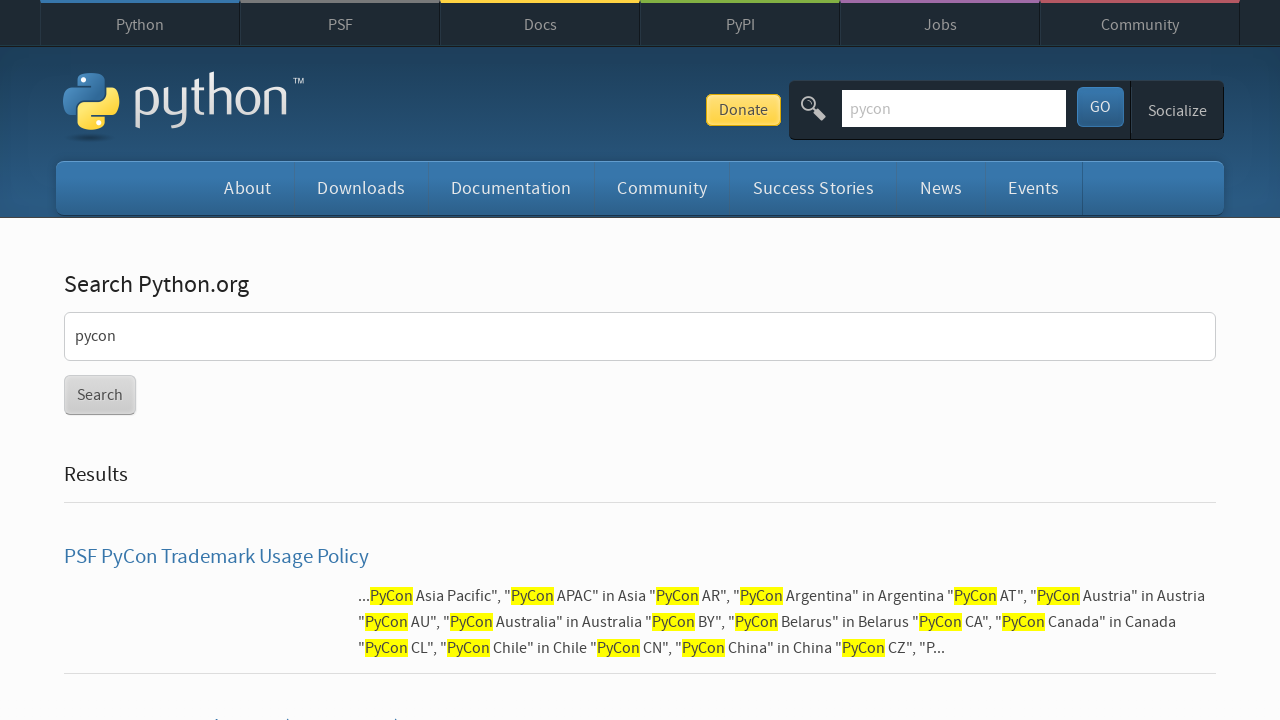

Waited for network to be idle after search
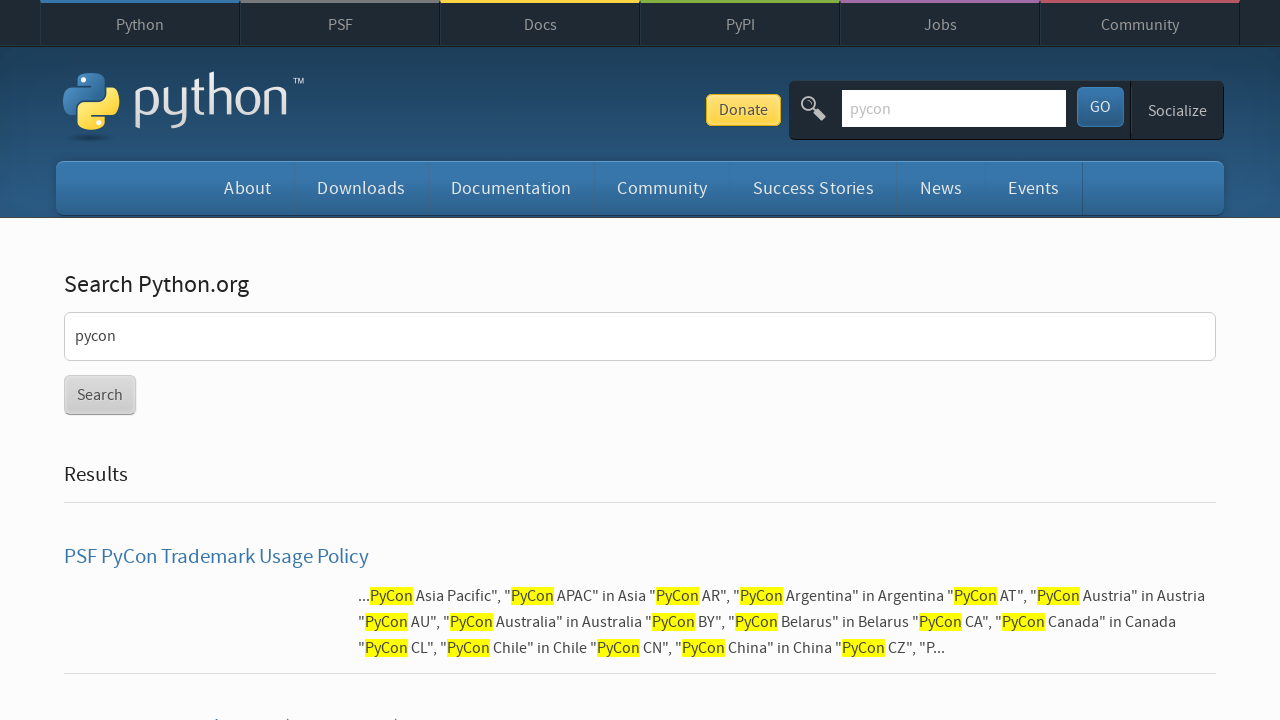

Verified search results were returned (no 'No results found' message)
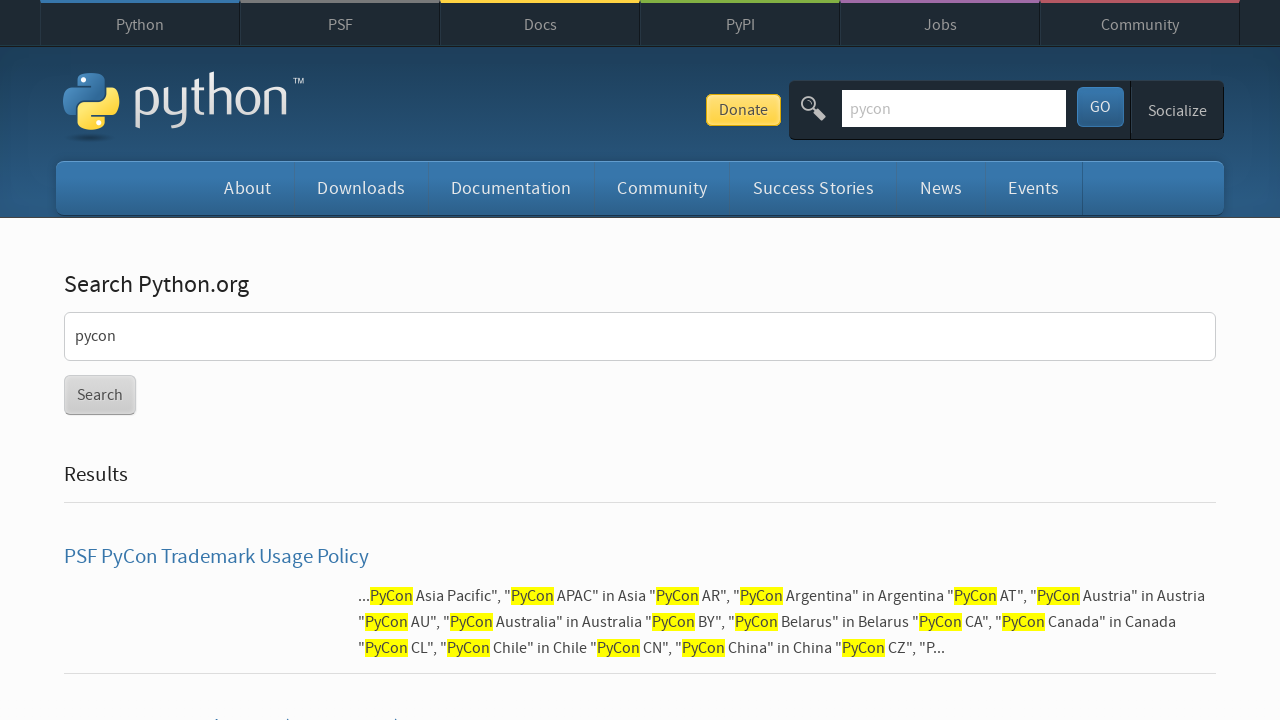

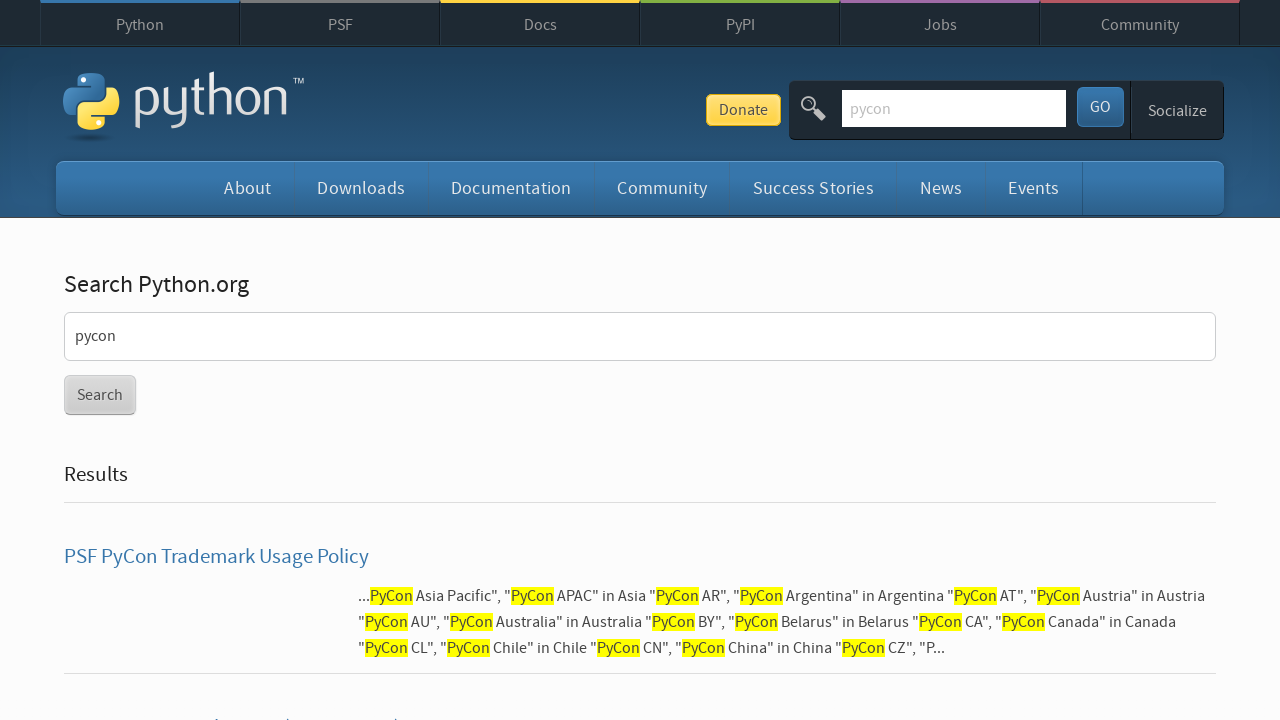